Waits for a specific price to appear, clicks a book button, calculates a mathematical result based on a displayed value, and submits the answer

Starting URL: http://suninjuly.github.io/explicit_wait2.html

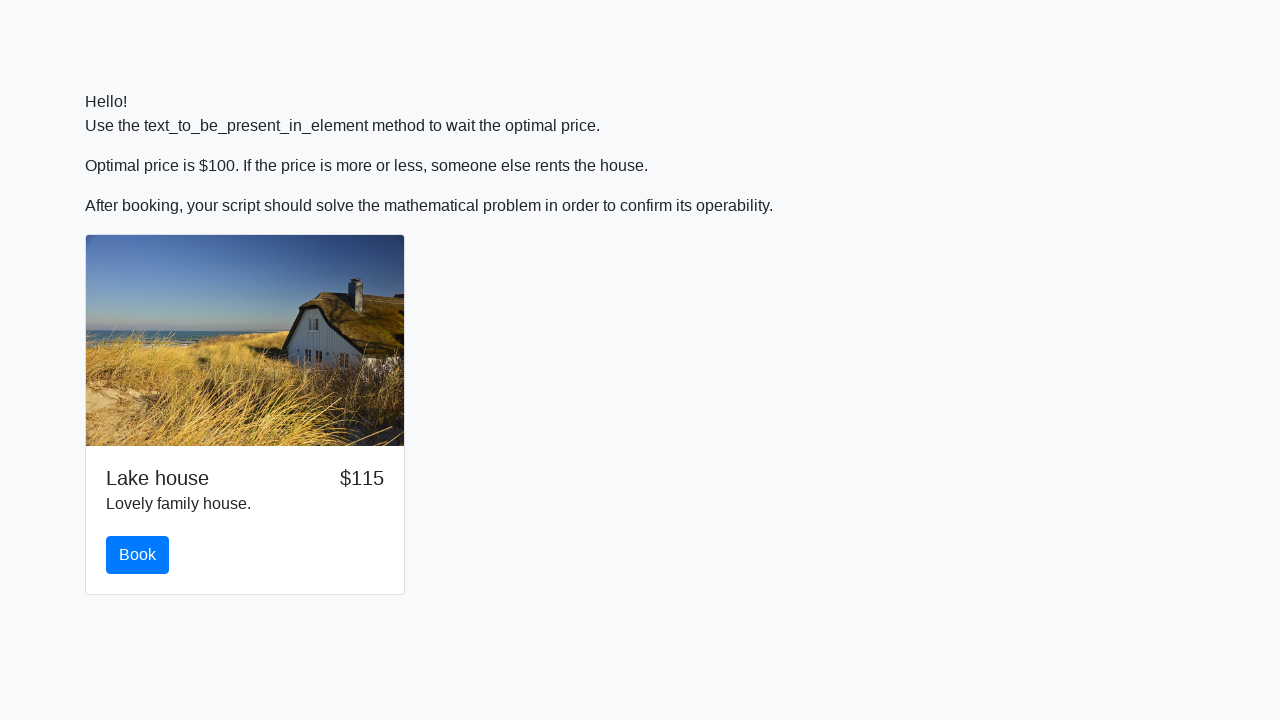

Waited for price to reach $100
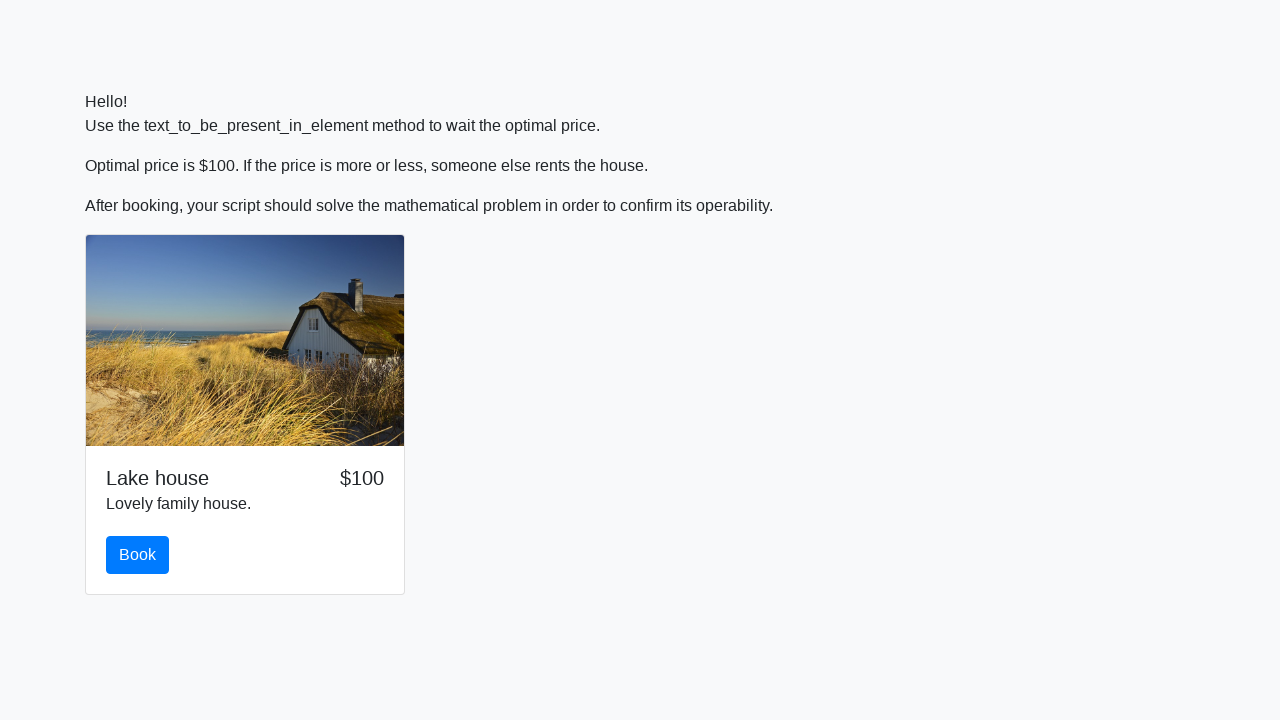

Clicked the book button at (138, 555) on #book
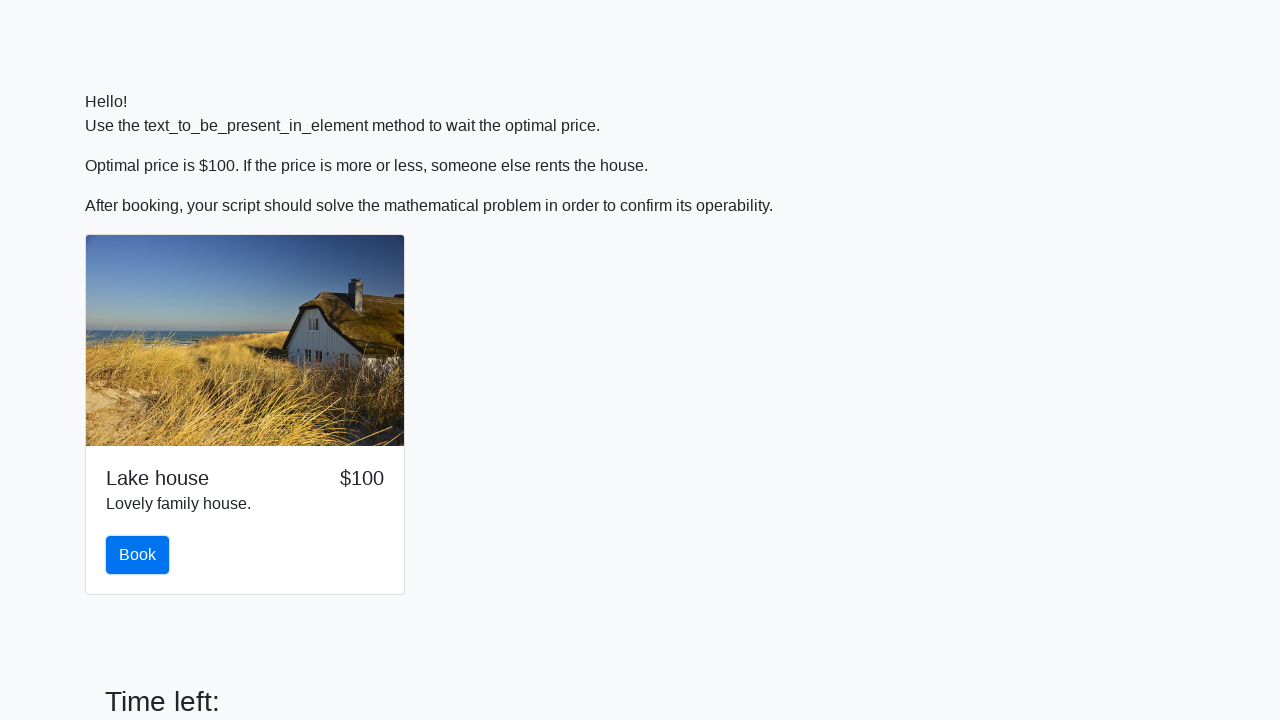

Retrieved value x=745 from input_value element
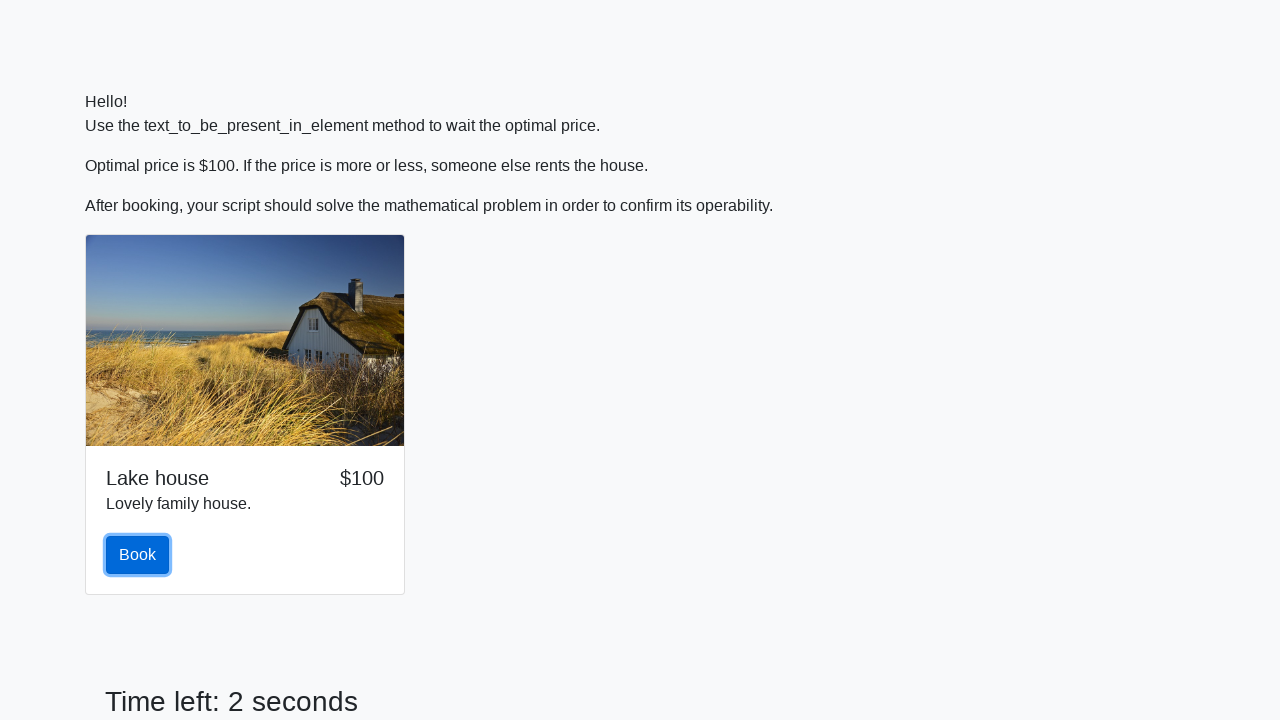

Calculated mathematical result: 1.6368285044129476
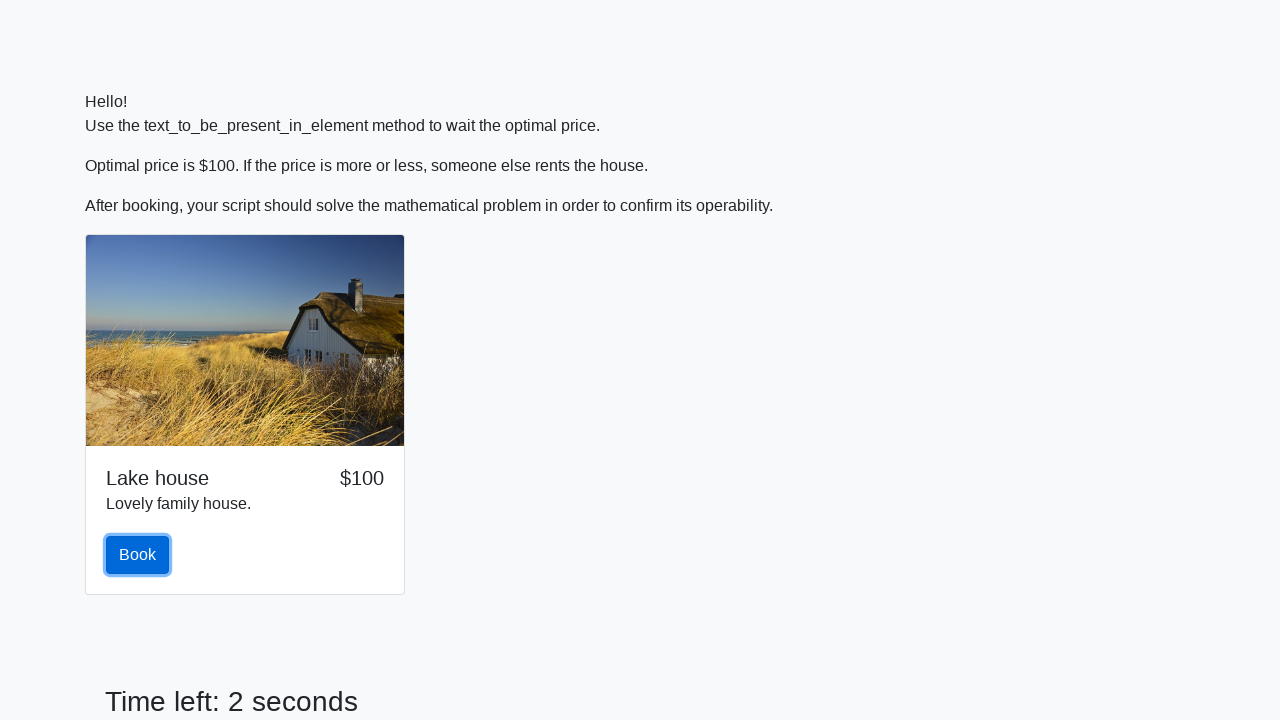

Filled answer field with calculated result: 1.6368285044129476 on #answer
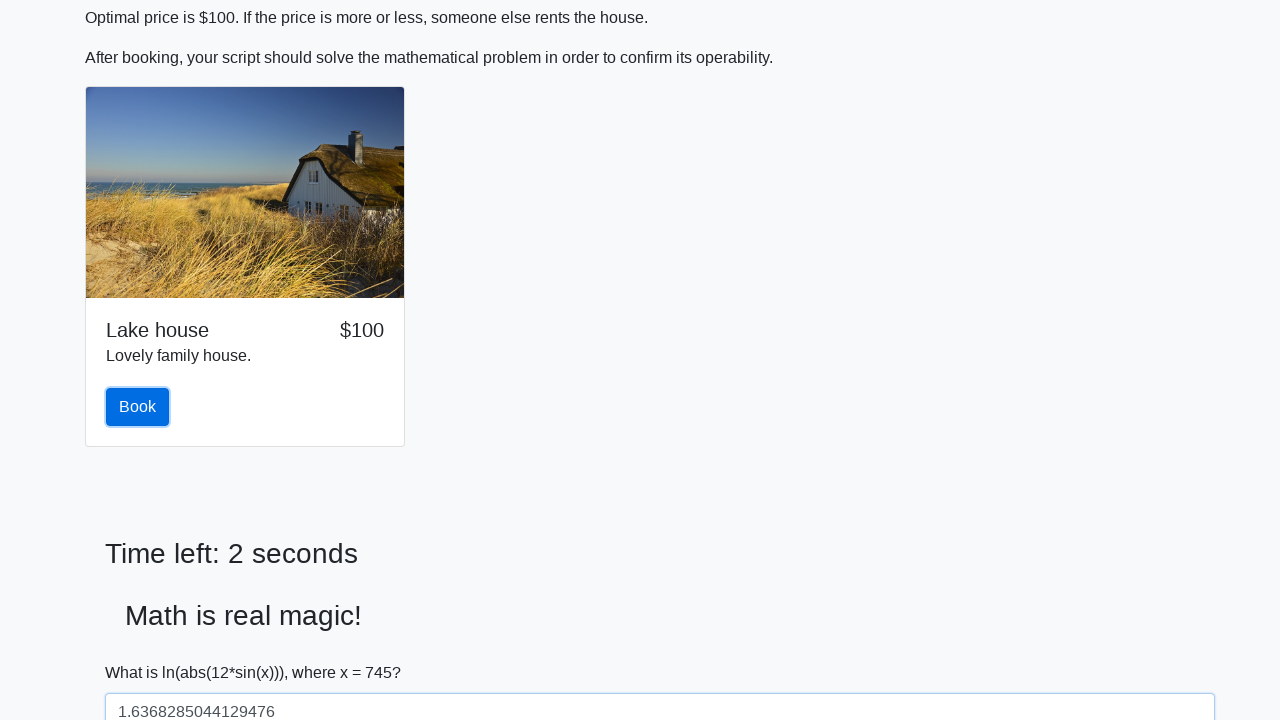

Clicked the solve button to submit answer at (143, 651) on #solve
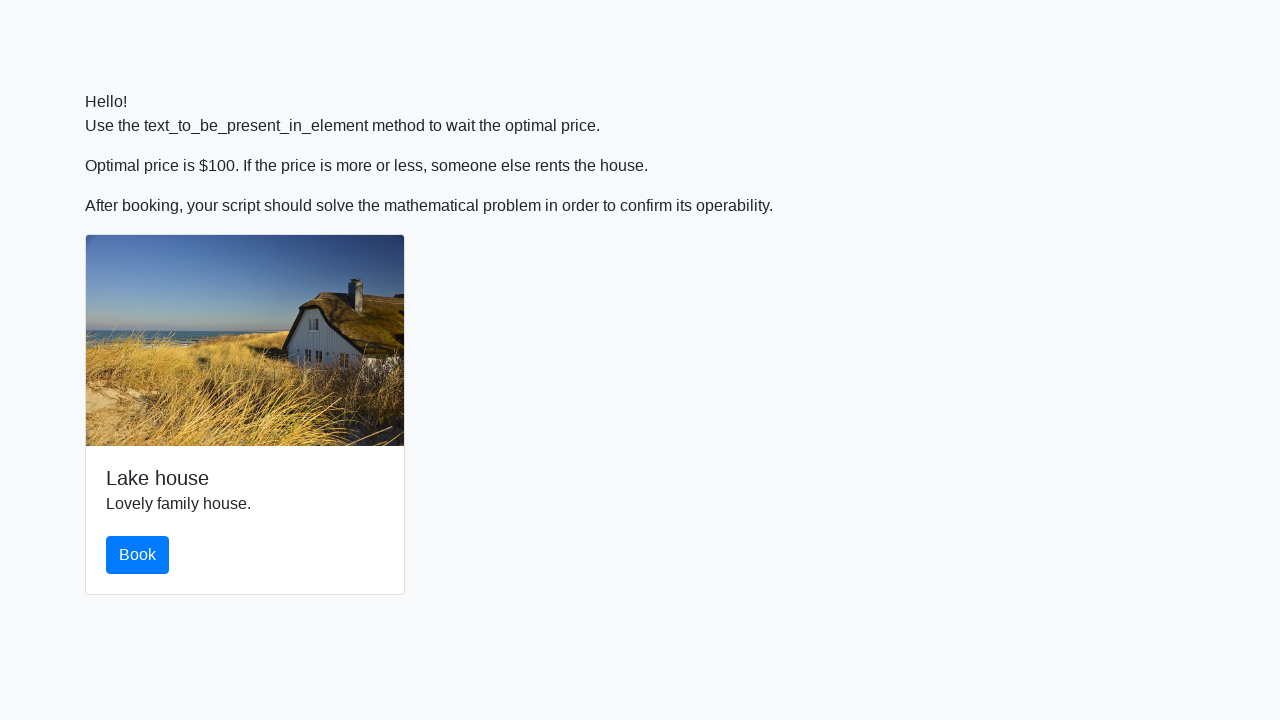

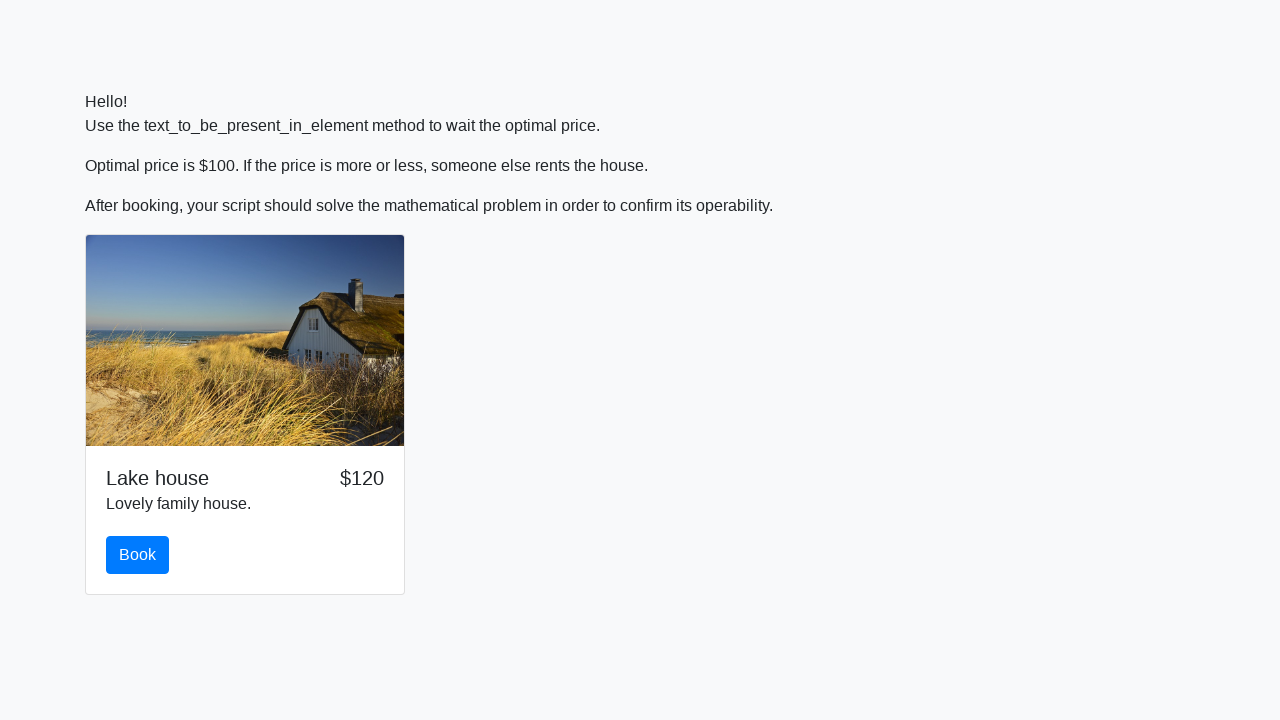